Tests link text locator by finding a link and clicking on it to navigate to another page

Starting URL: http://omayo.blogspot.com

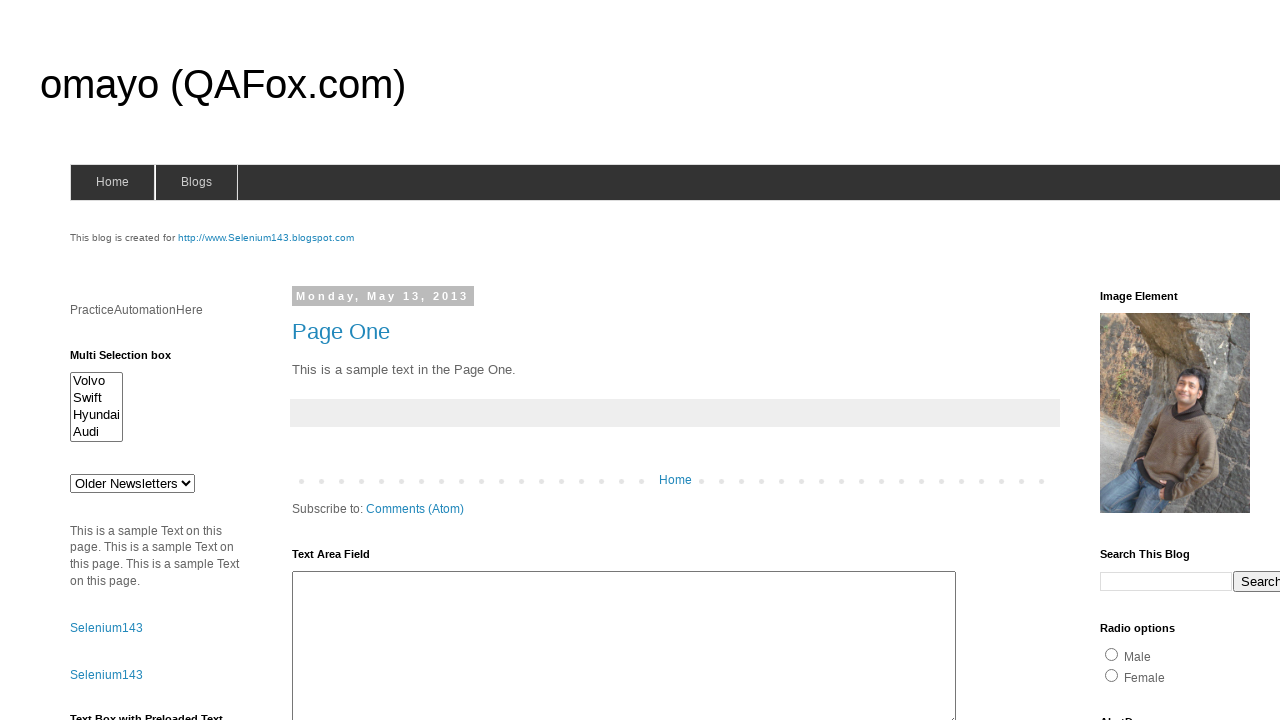

Clicked on link with text 'Selenium143' at (106, 628) on a:text-is('Selenium143')
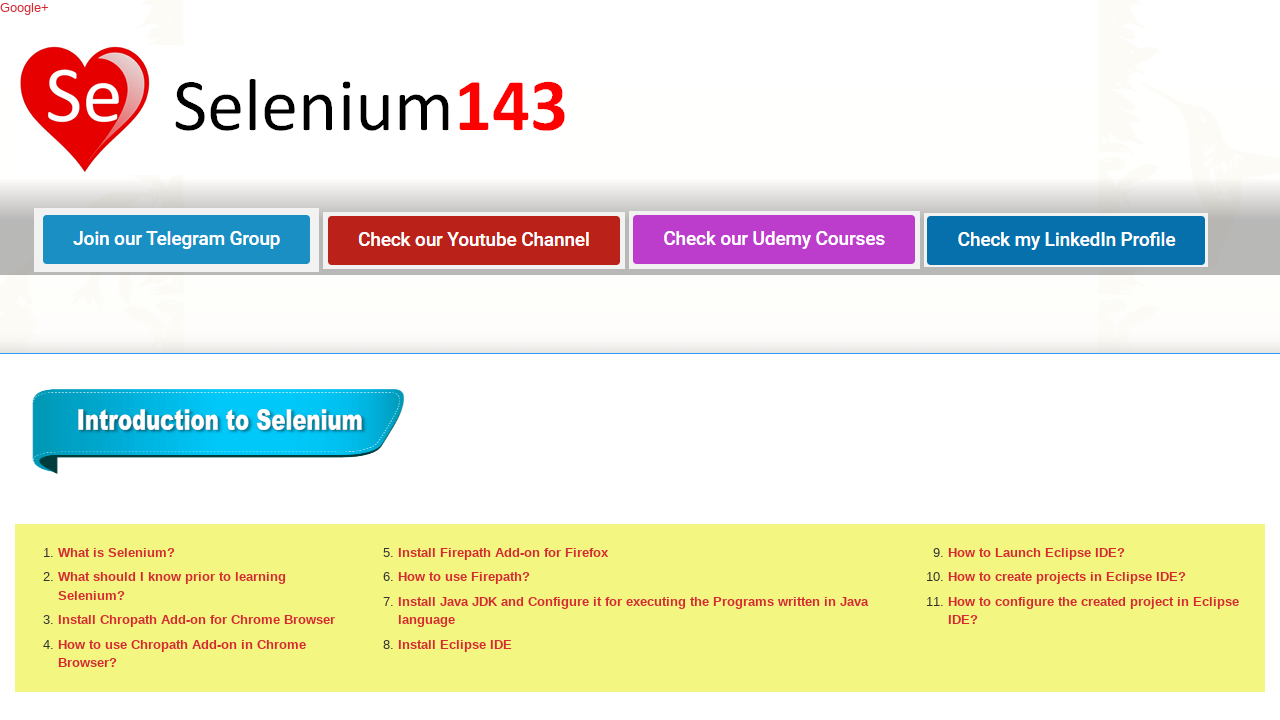

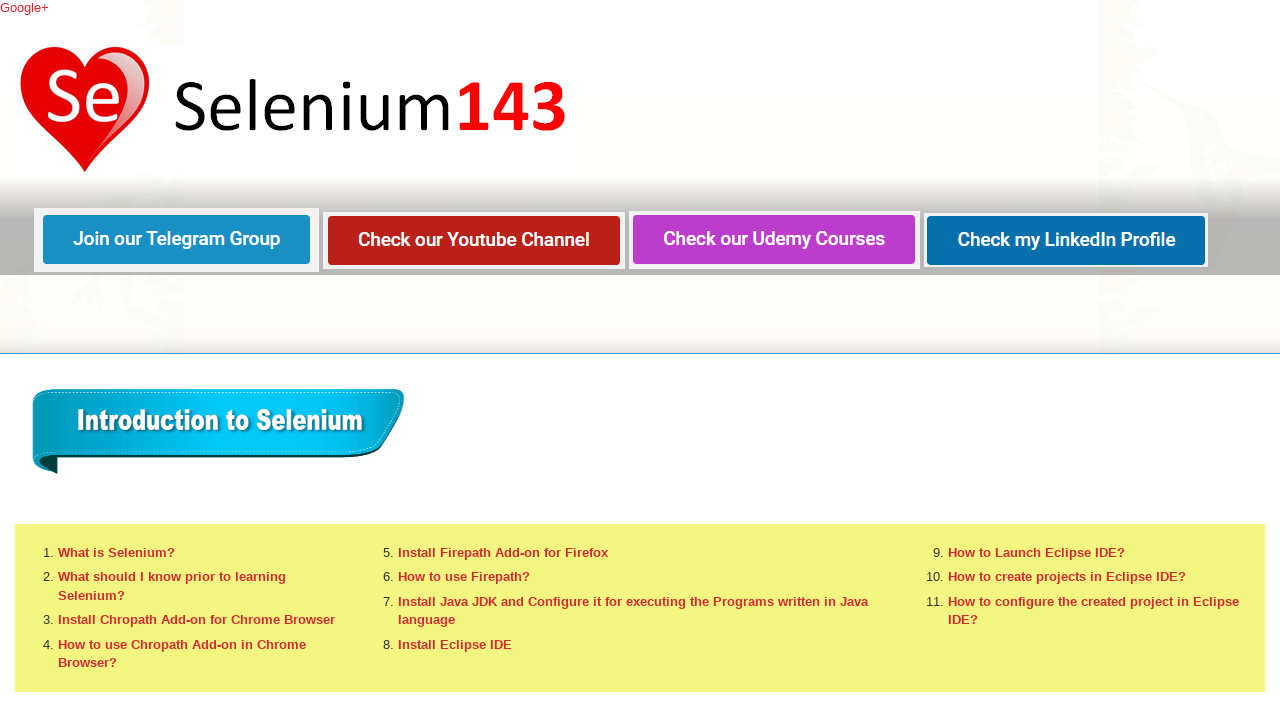